Tests confirm dialog functionality by clicking a button to trigger a confirm dialog and dismissing it

Starting URL: https://kitchen.applitools.com/ingredients/alert

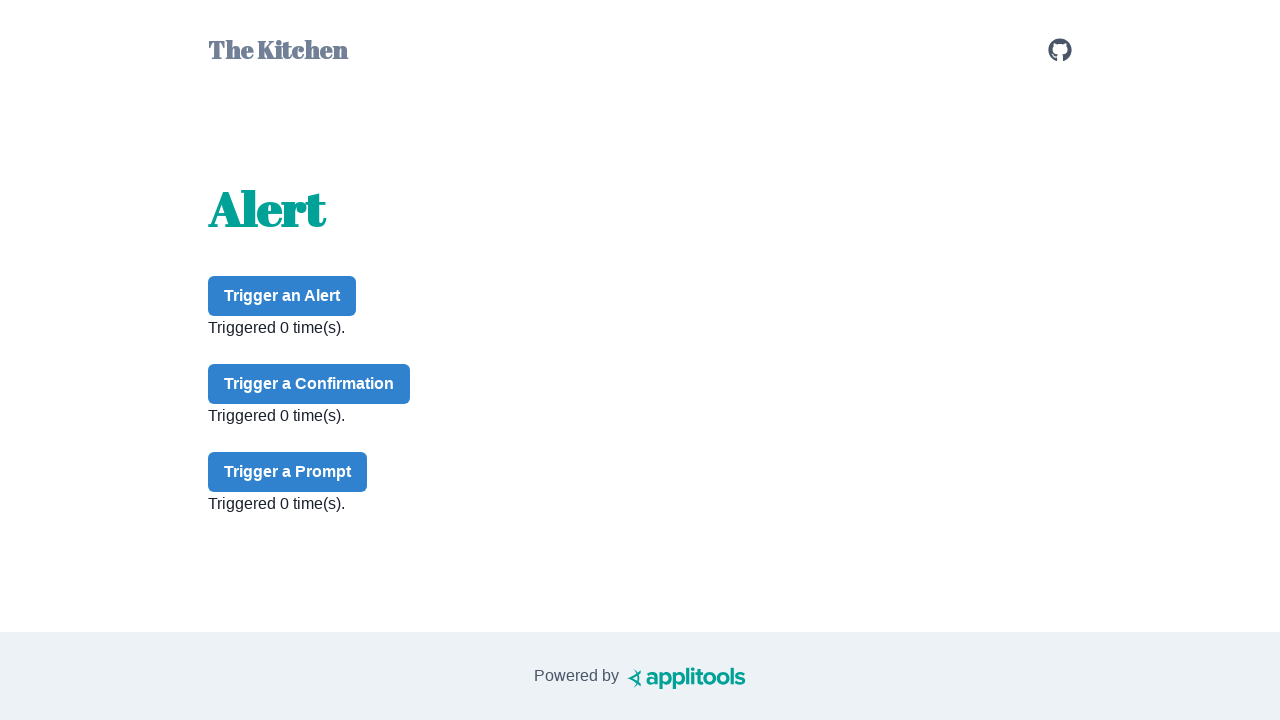

Clicked confirm button to trigger dialog at (309, 384) on #confirm-button
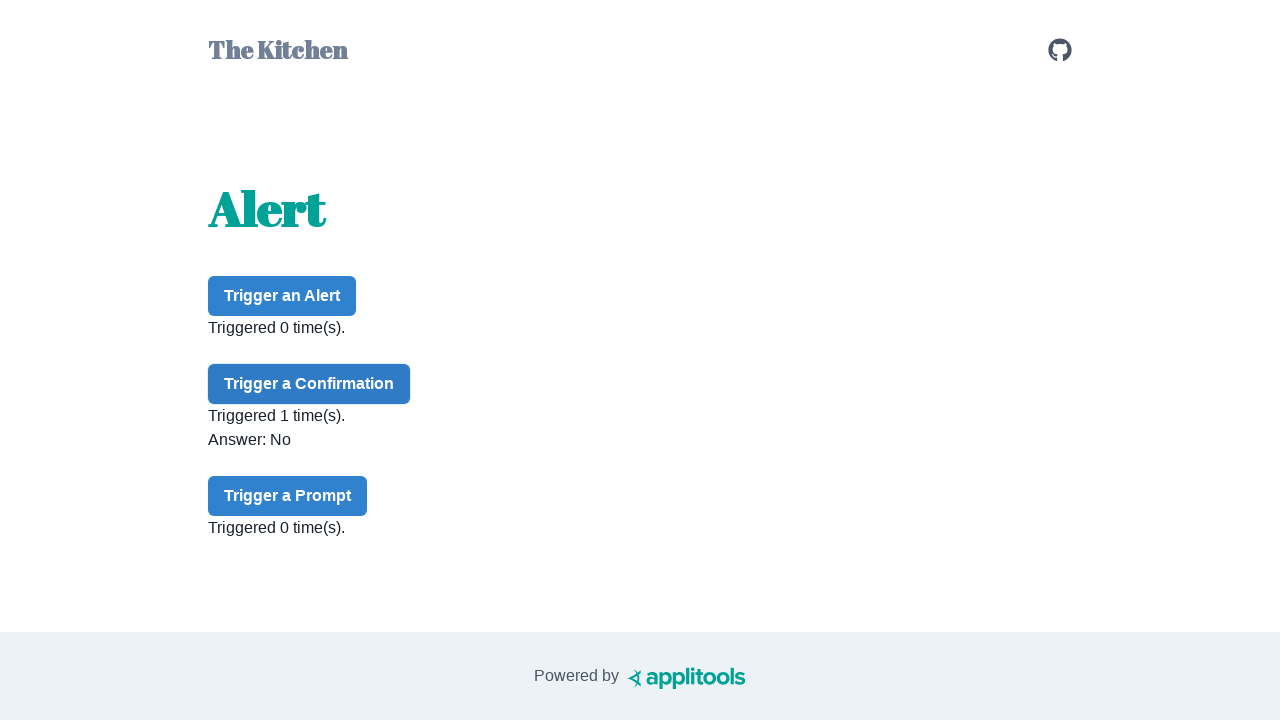

Set up dialog handler to dismiss confirm dialog
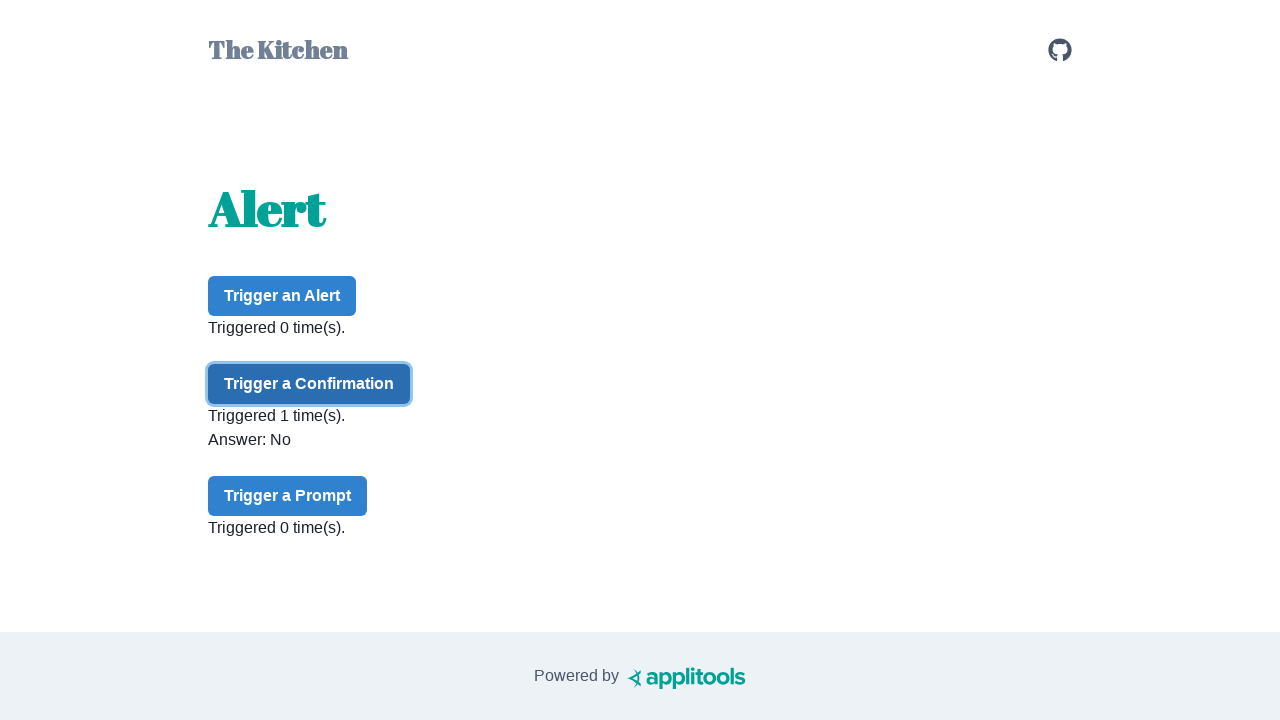

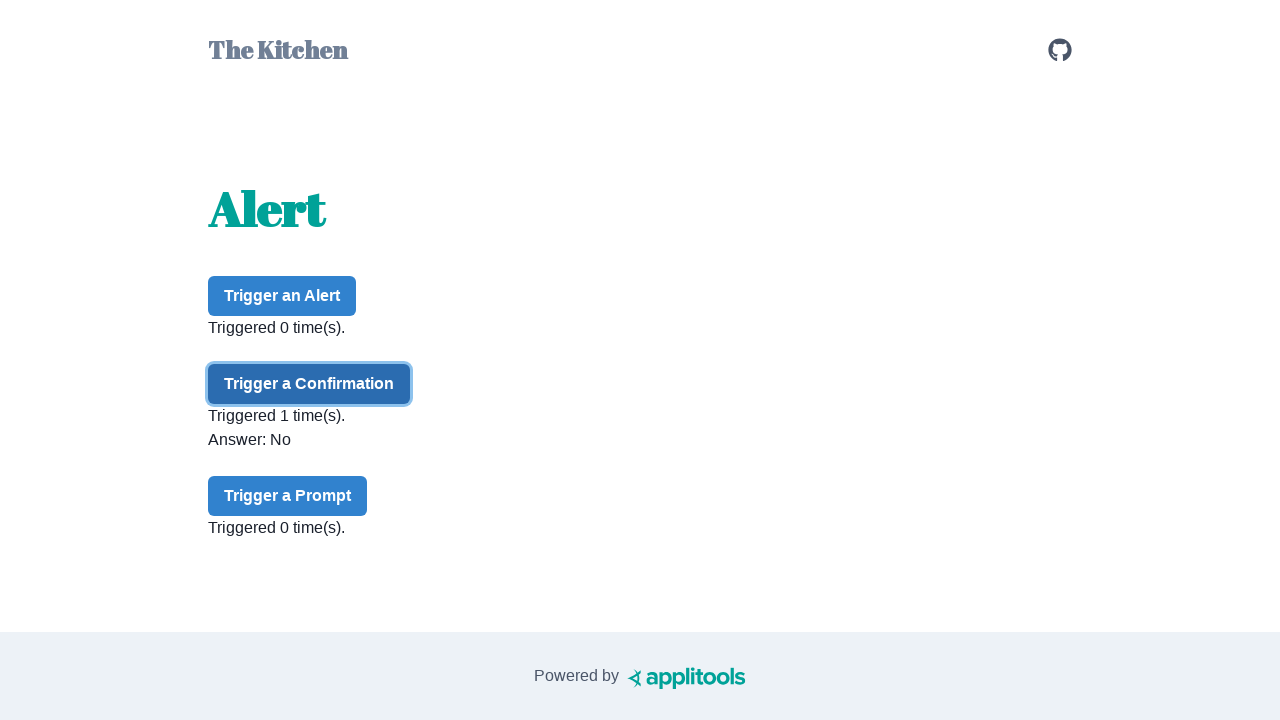